Tests that the input field is cleared after adding a todo item.

Starting URL: https://demo.playwright.dev/todomvc

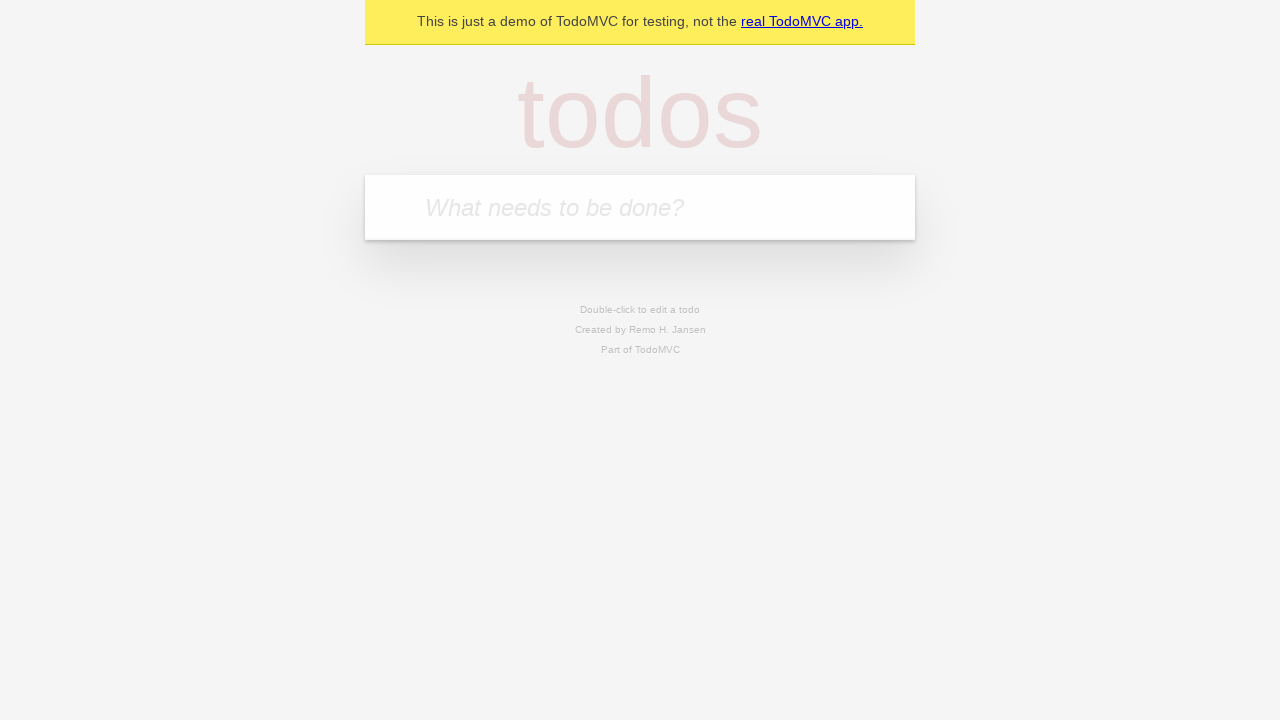

Filled todo input field with 'buy some cheese' on input[placeholder='What needs to be done?']
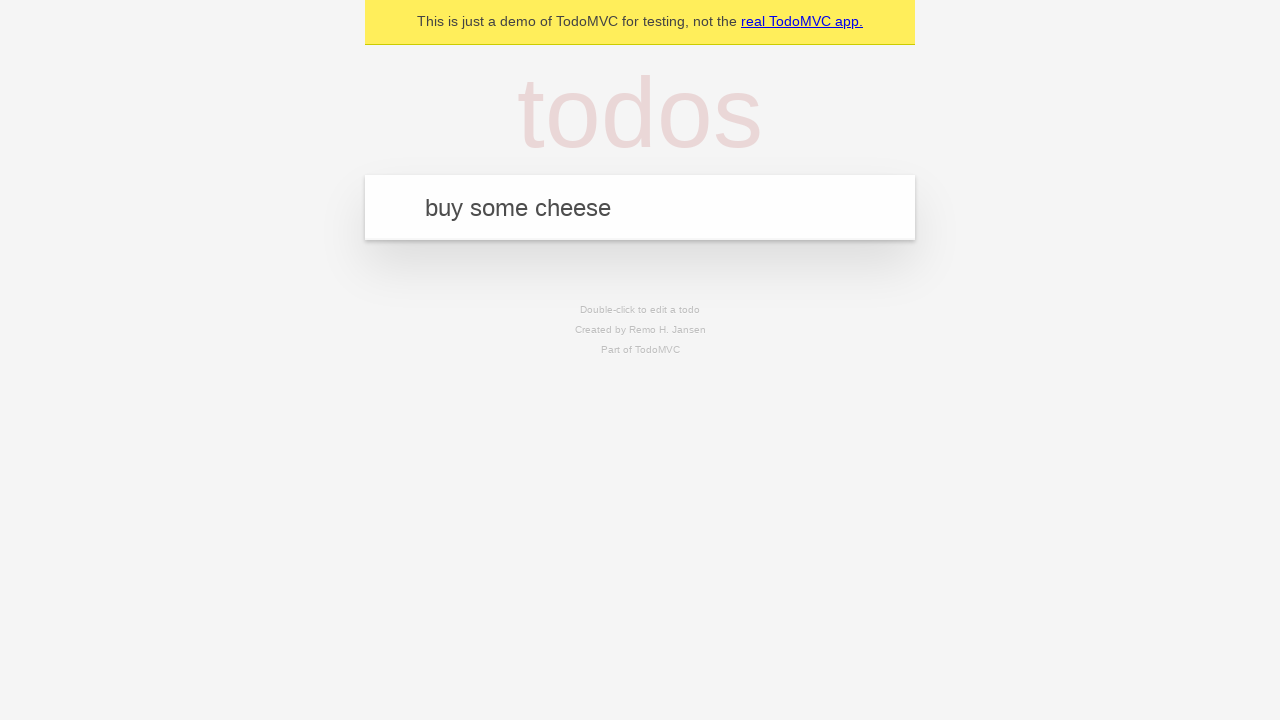

Pressed Enter to add the todo item on input[placeholder='What needs to be done?']
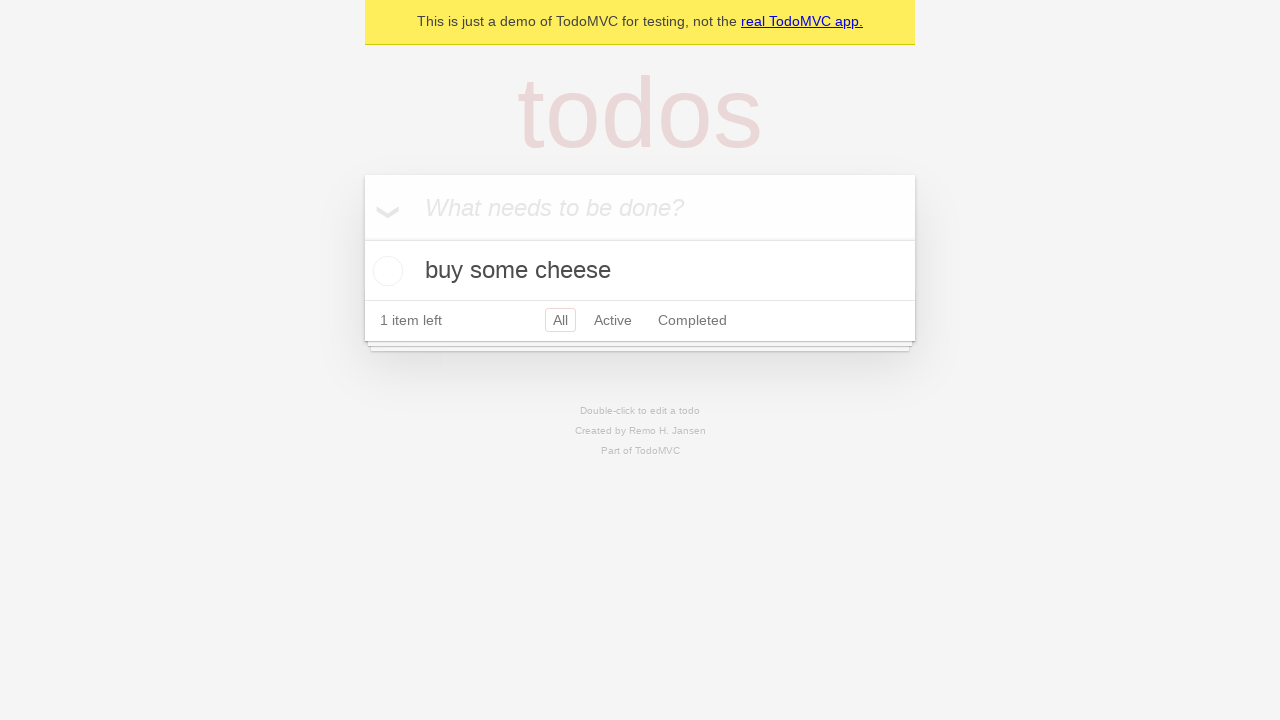

Todo item appeared in the list
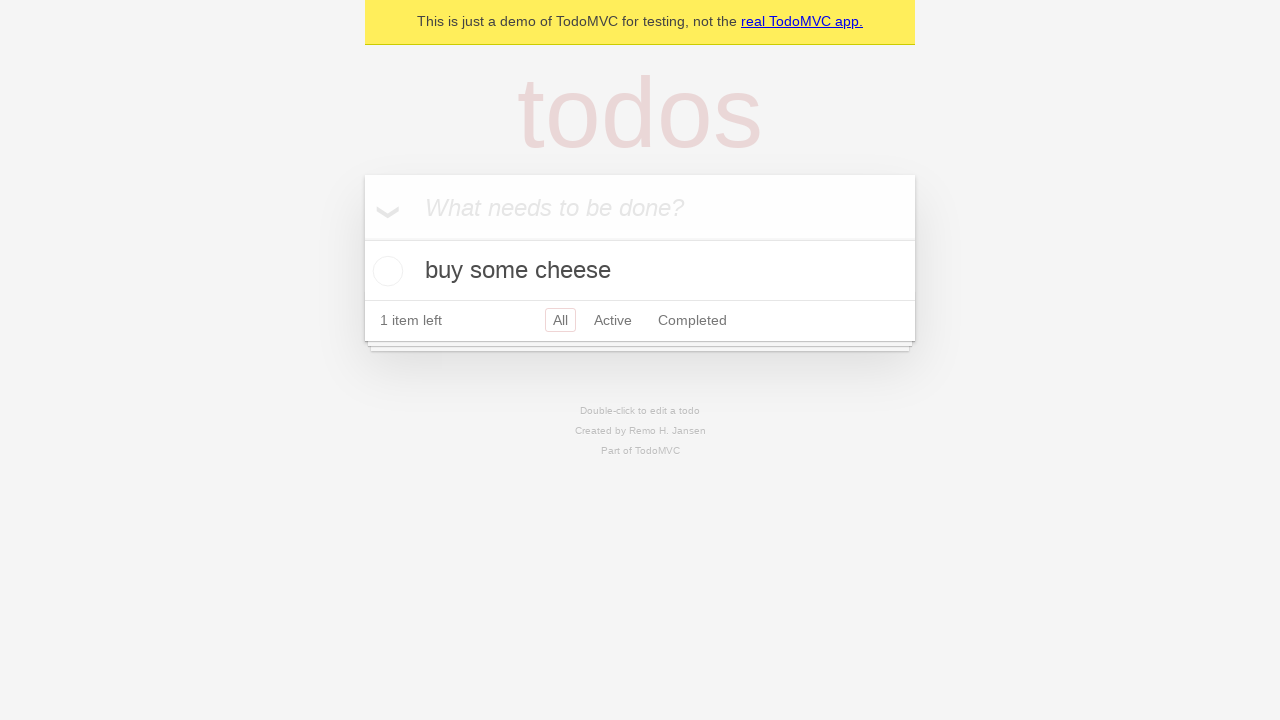

Verified that input field was cleared after adding the todo
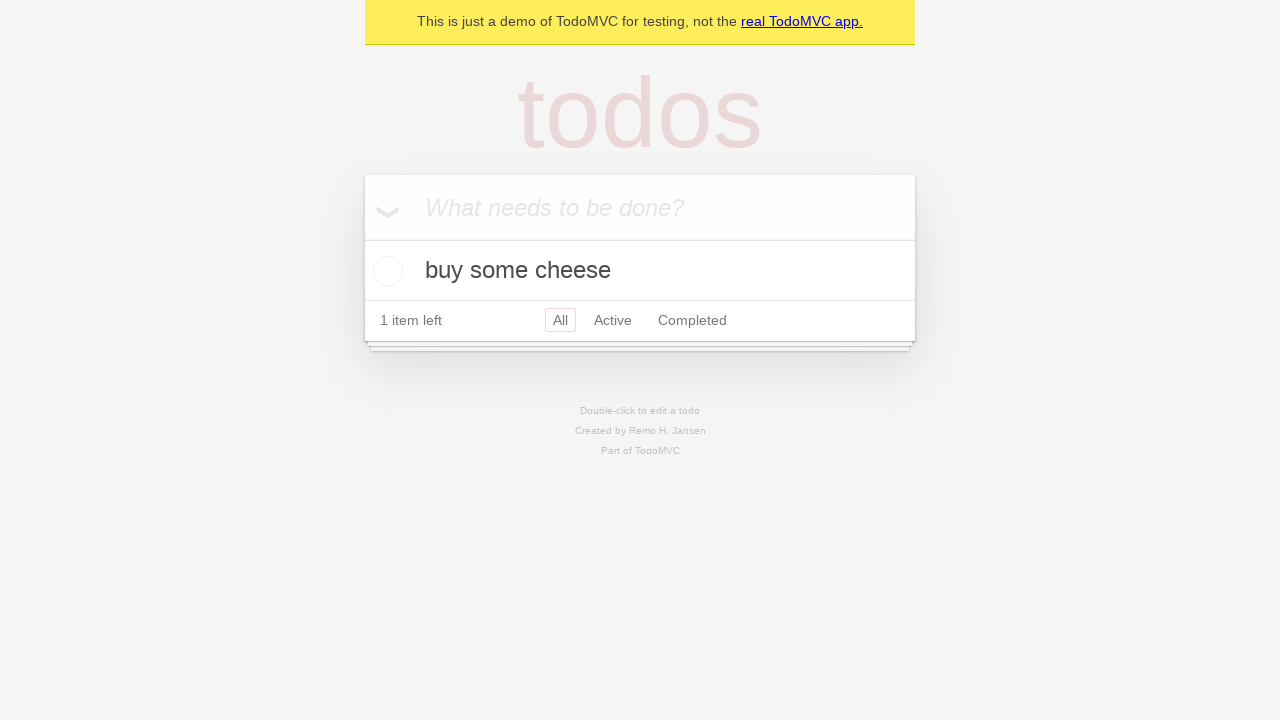

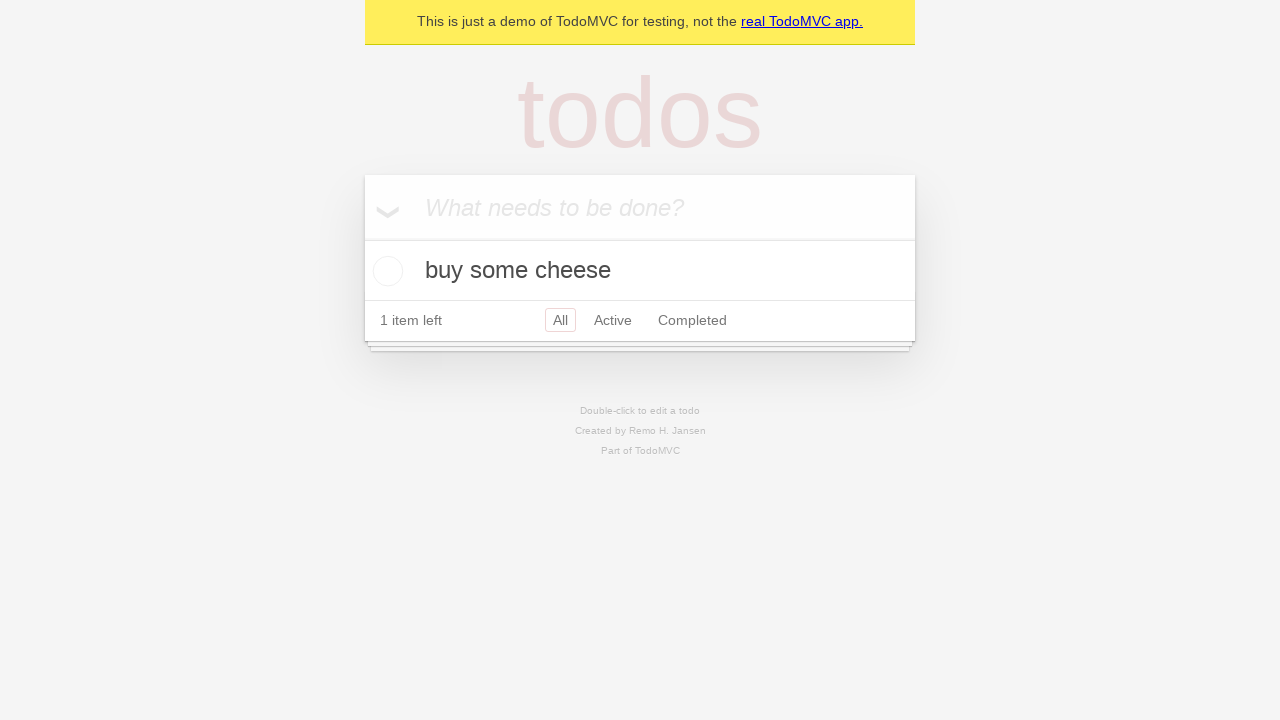